Tests checkbox functionality by clicking checkboxes and verifying they are selected

Starting URL: https://the-internet.herokuapp.com/checkboxes

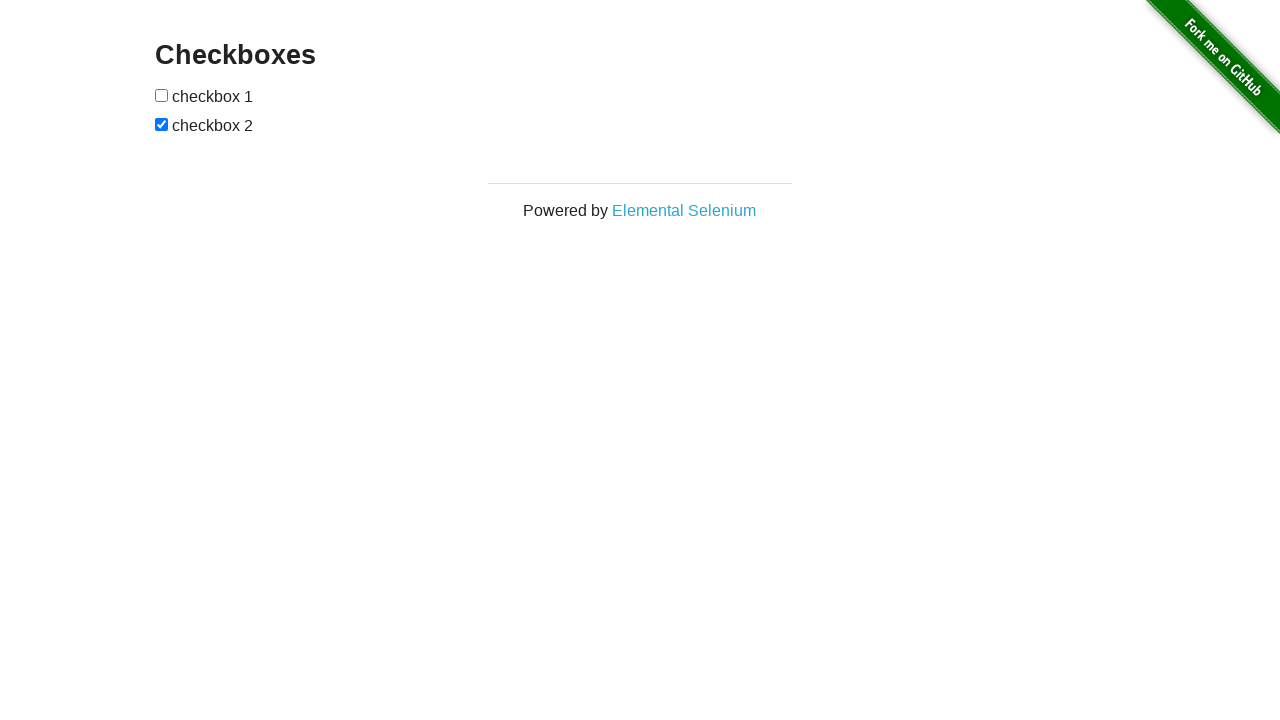

Located first checkbox element
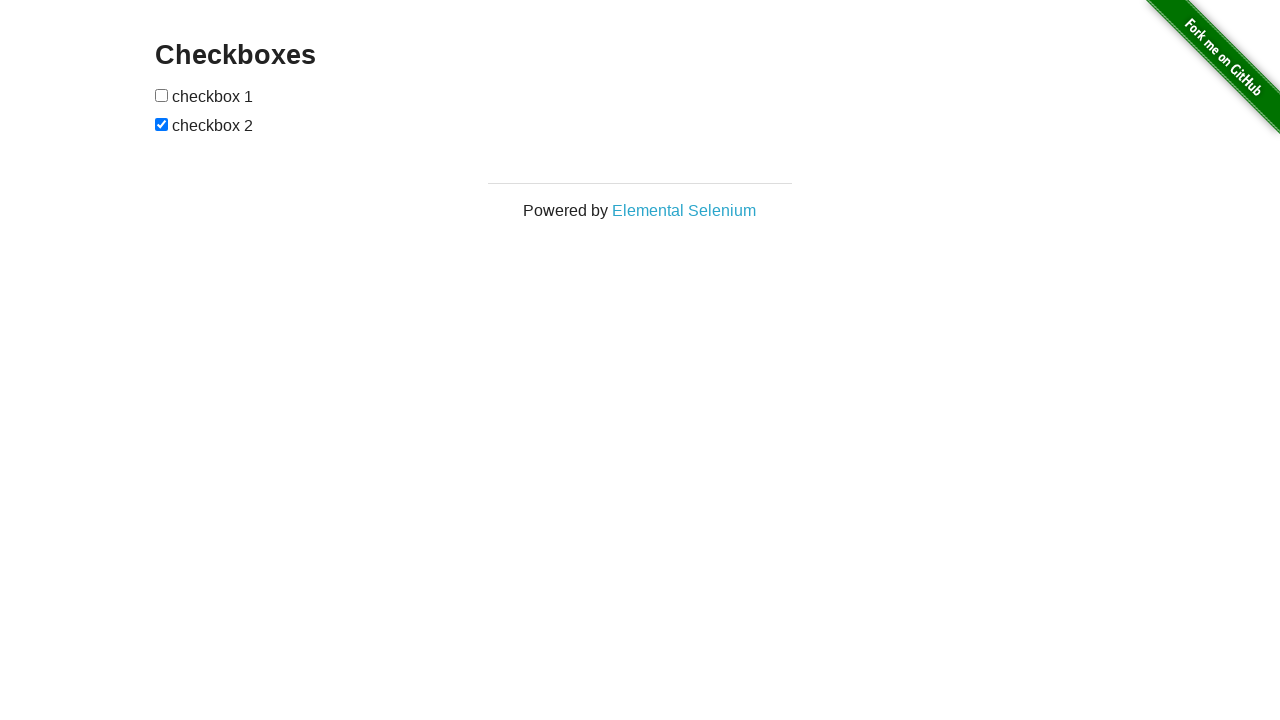

Checked that first checkbox is not selected
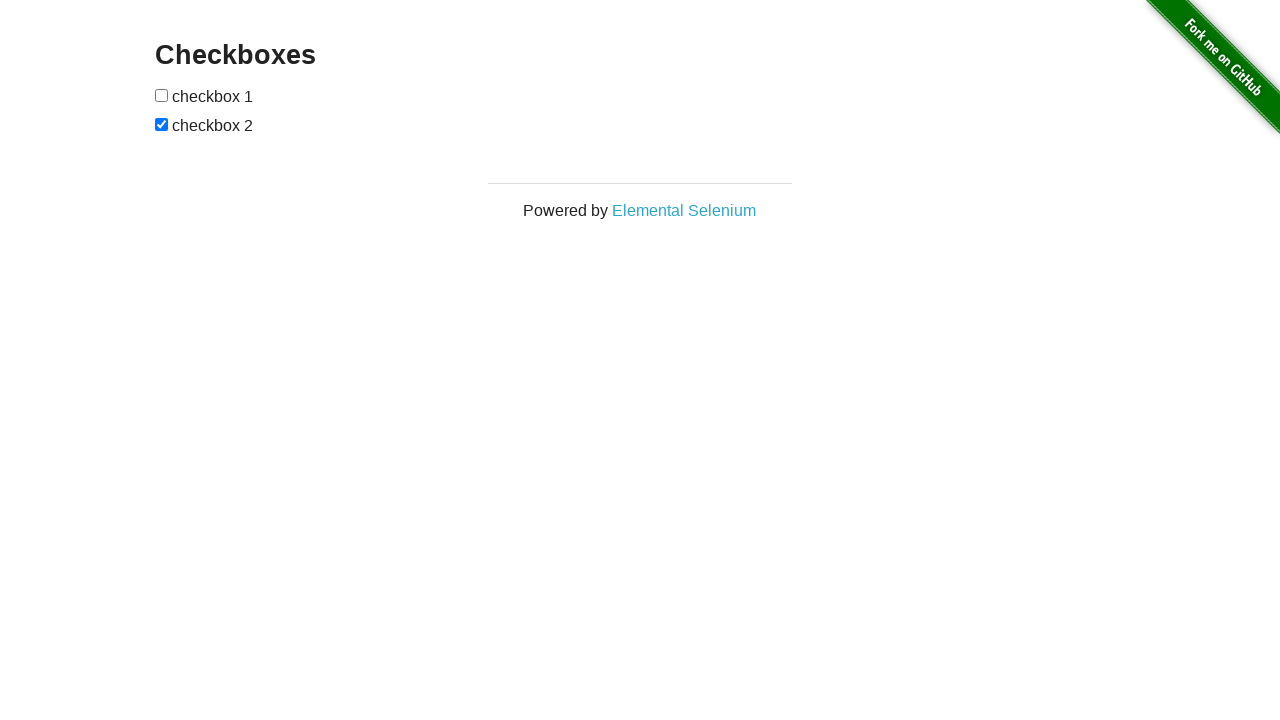

Clicked first checkbox to select it at (162, 95) on xpath=//form[@id='checkboxes']/child::input[1]
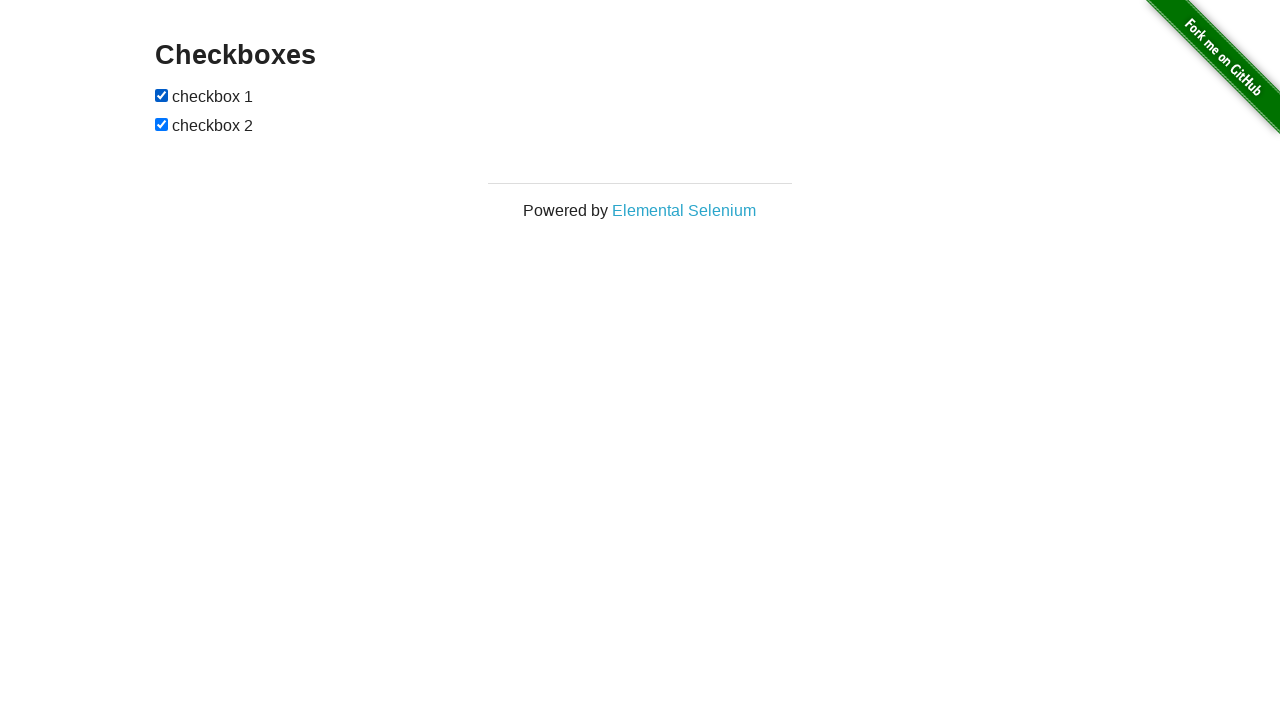

Verified first checkbox is selected
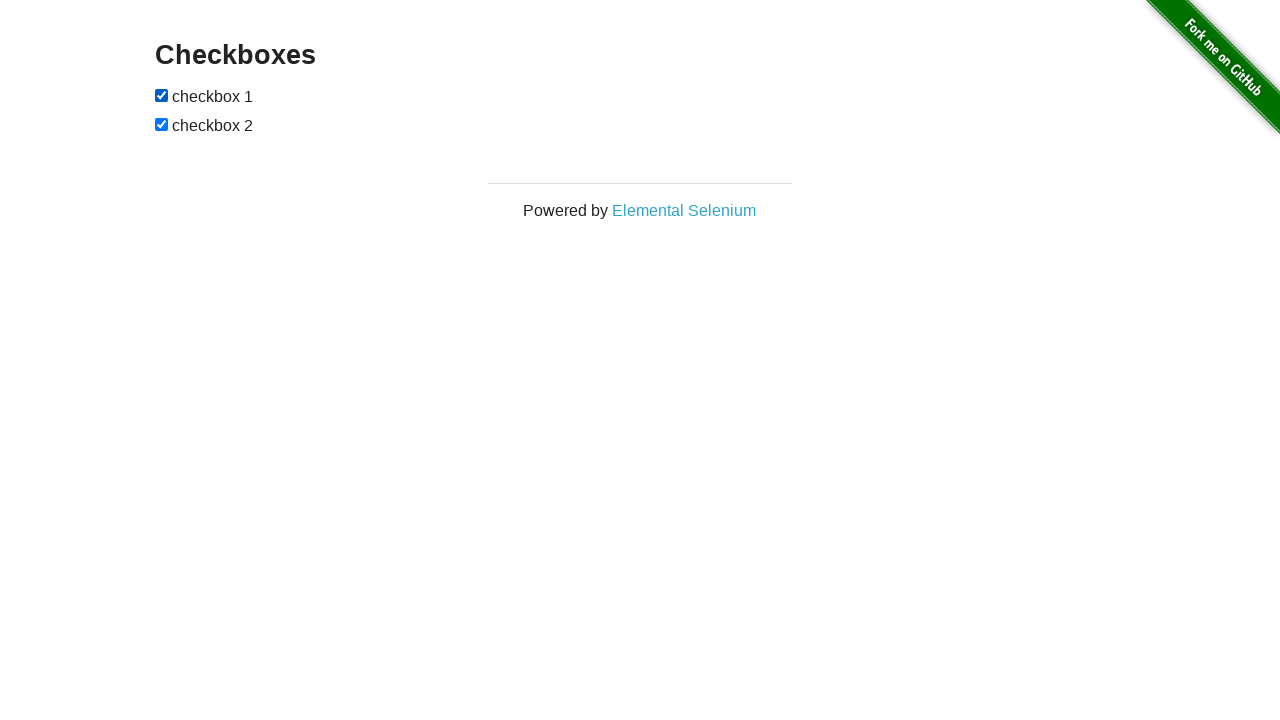

Located second checkbox element
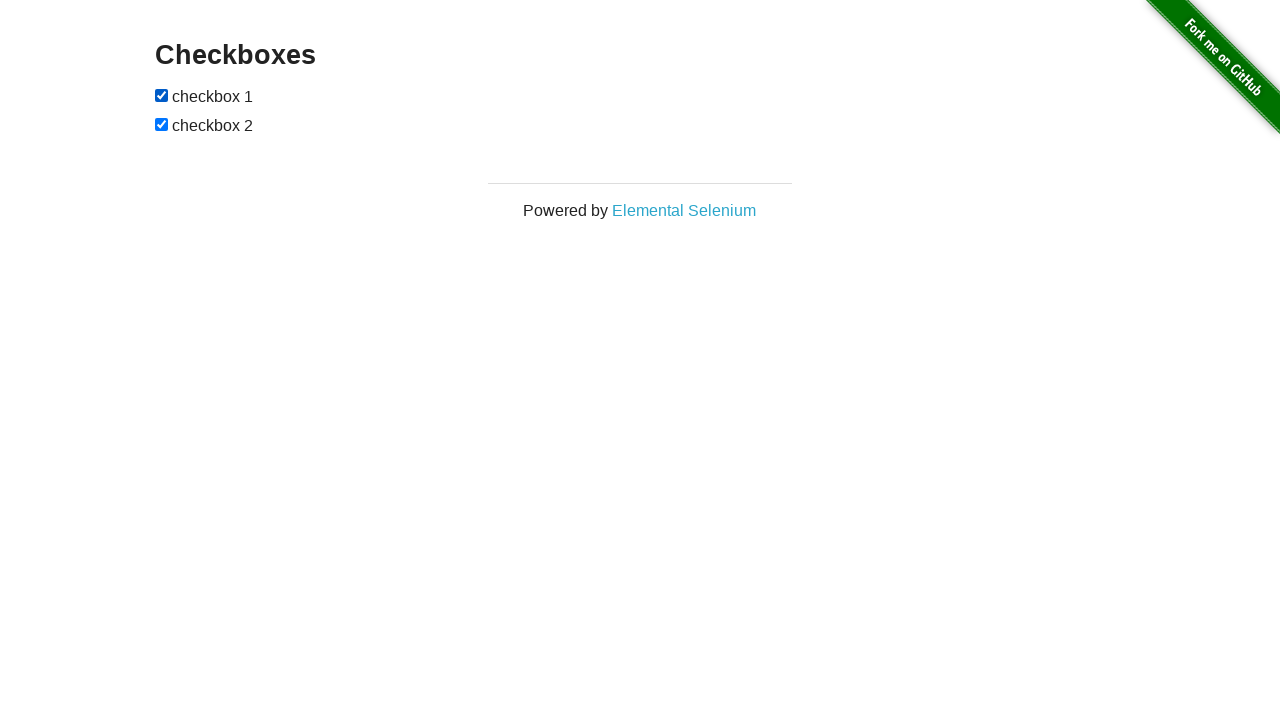

Second checkbox was already selected
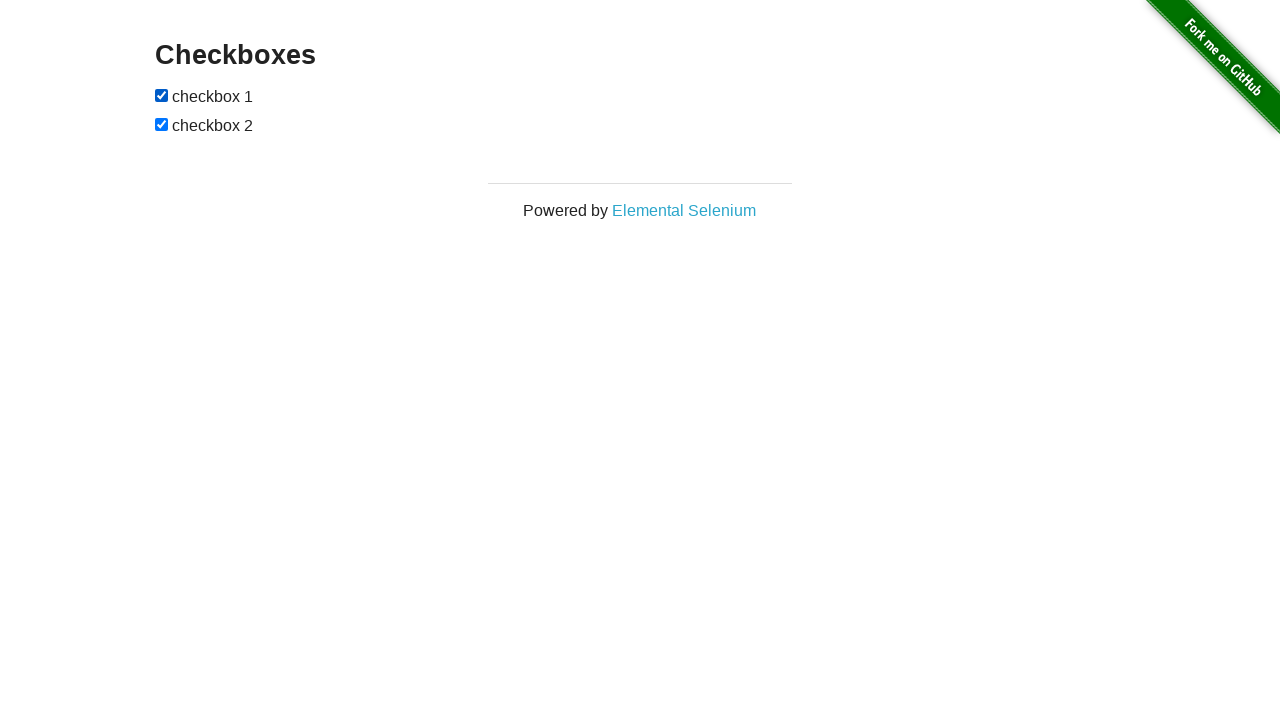

Verified second checkbox is selected
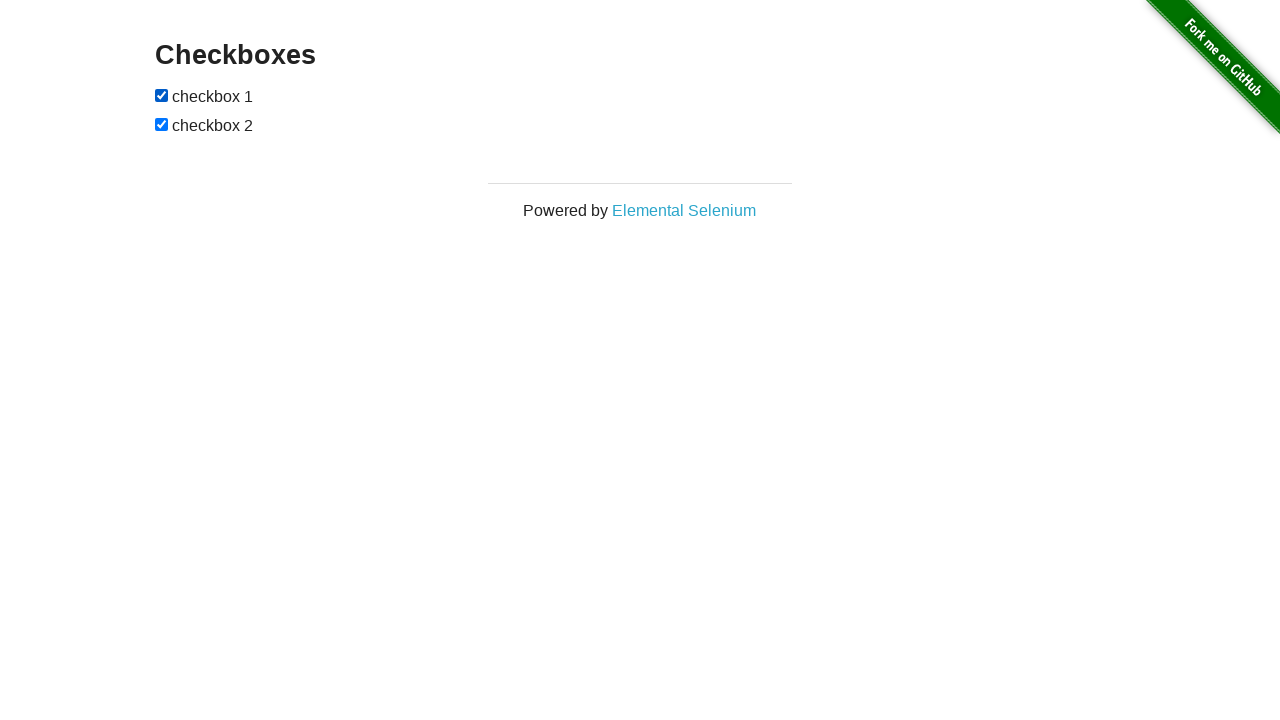

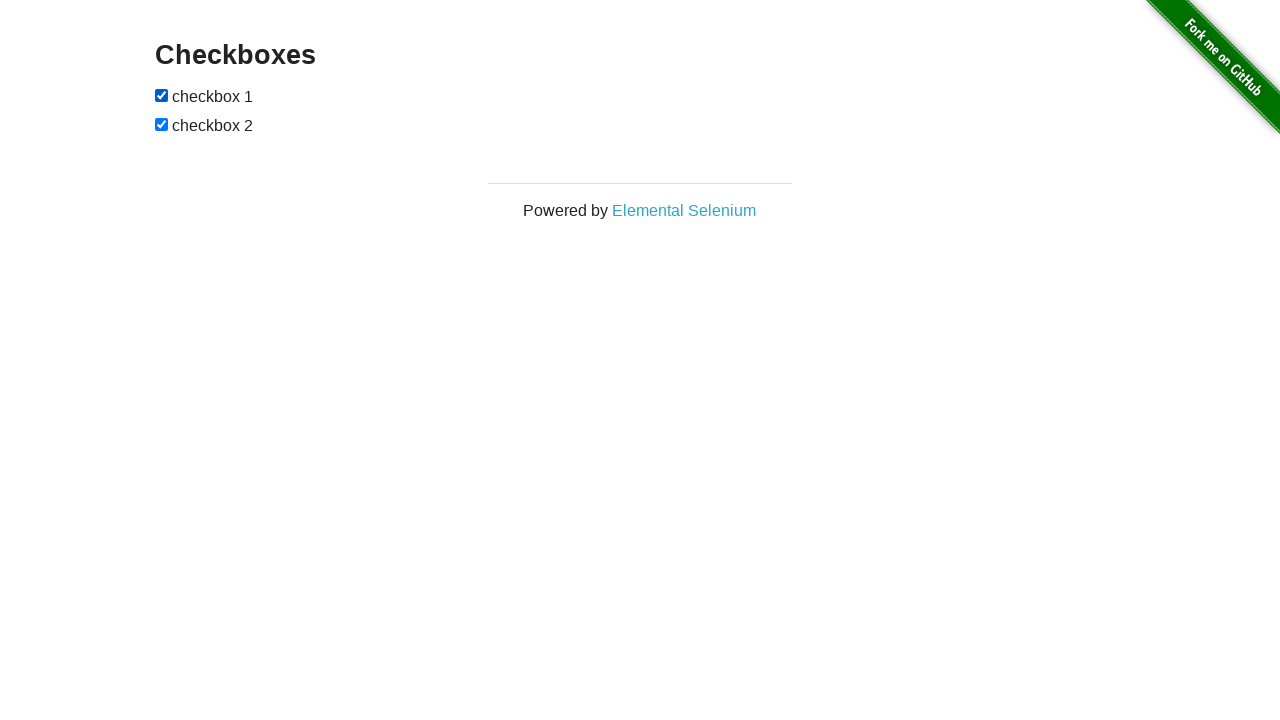